Navigates to W3Schools Java tutorial page and performs a scroll action to scroll down the page by 500 pixels horizontally and 700 pixels vertically.

Starting URL: https://www.w3schools.com/java/default.asp

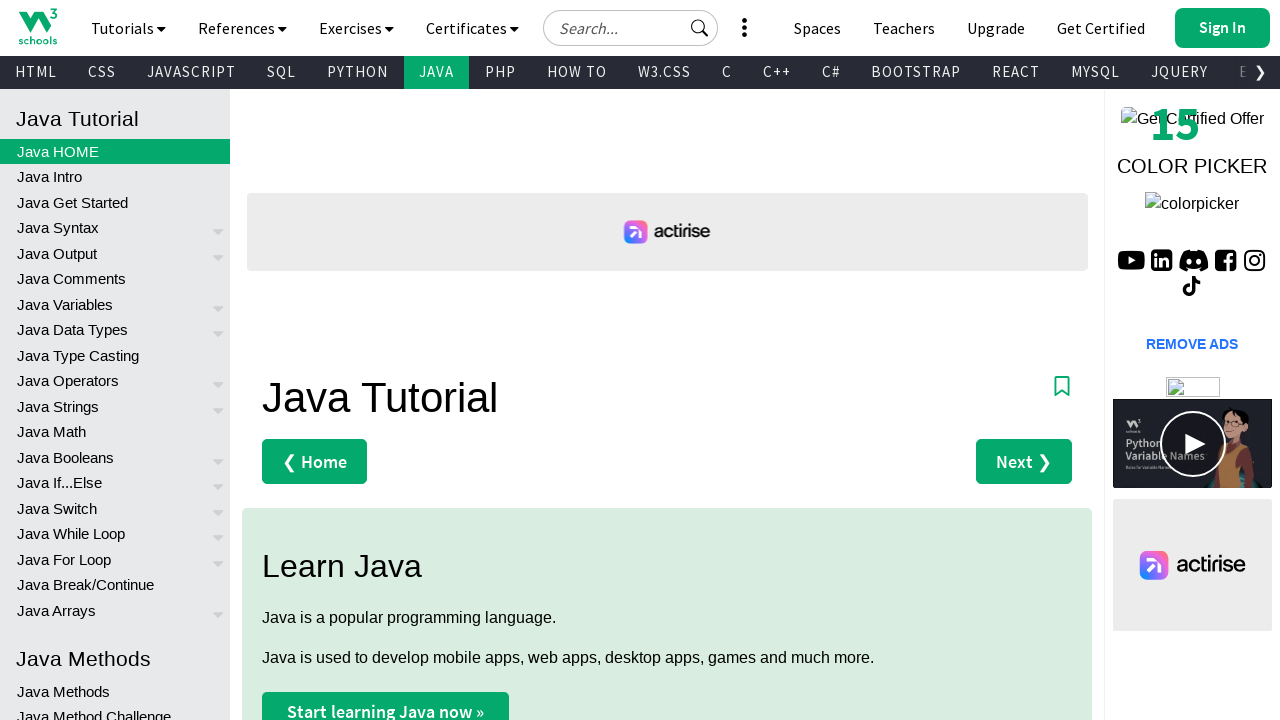

Navigated to W3Schools Java tutorial page
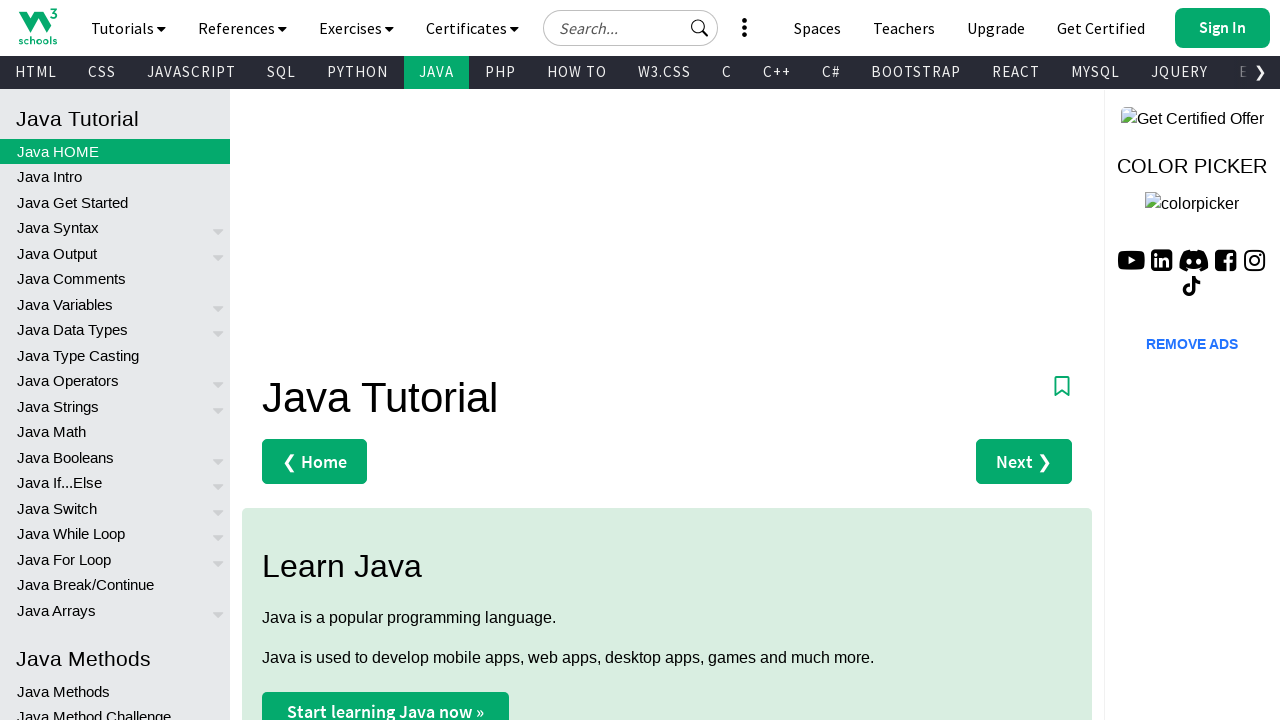

Scrolled page by 500px horizontally and 700px vertically
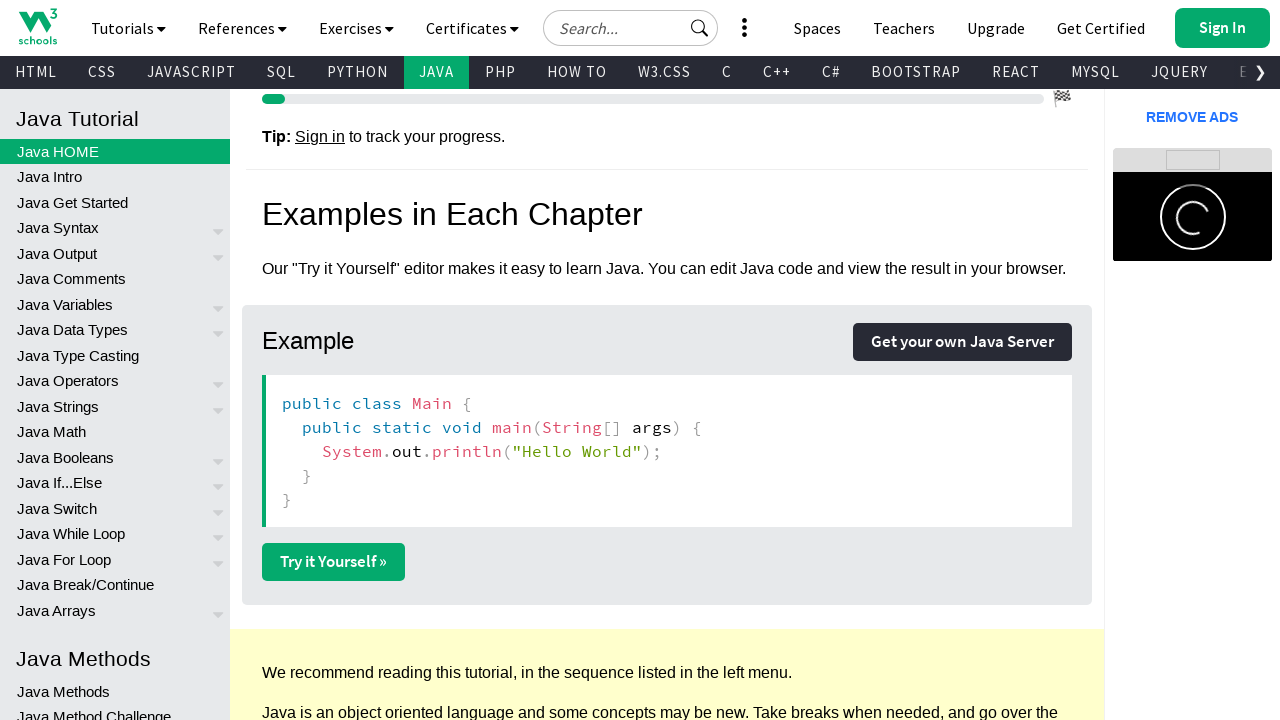

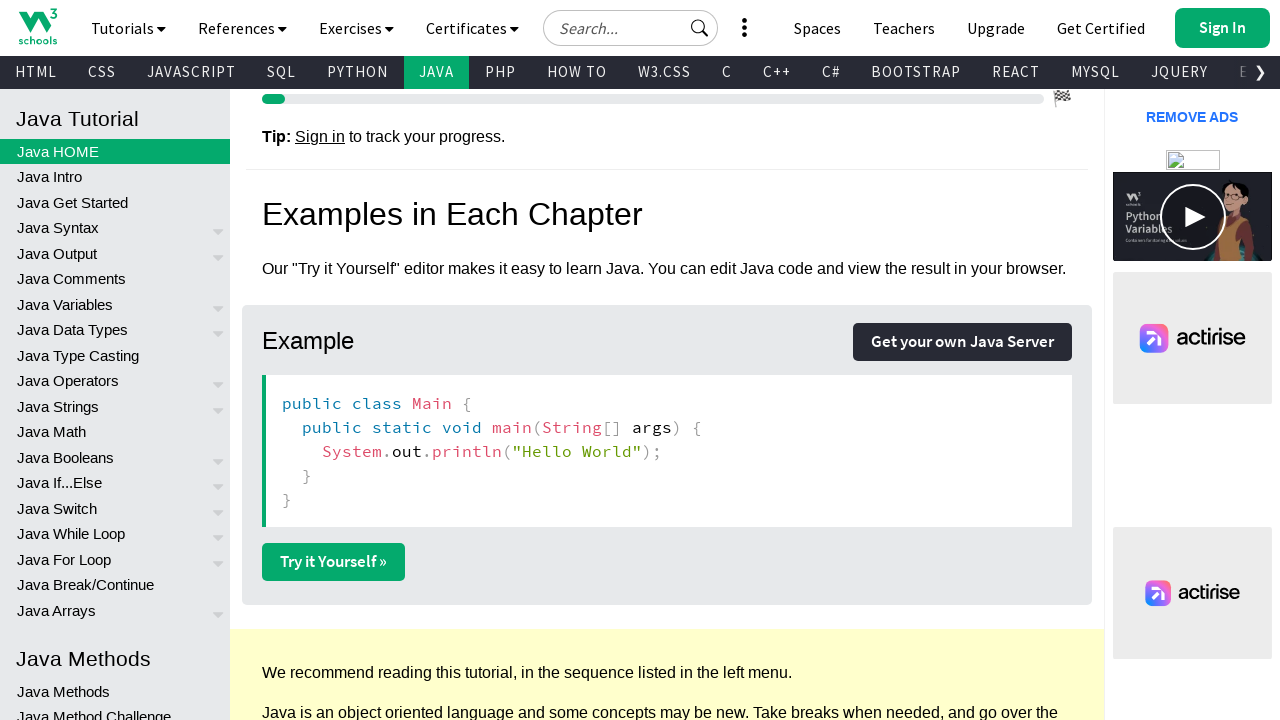